Navigates to the browser windows demo page and waits for it to load completely

Starting URL: https://demoqa.com/browser-windows

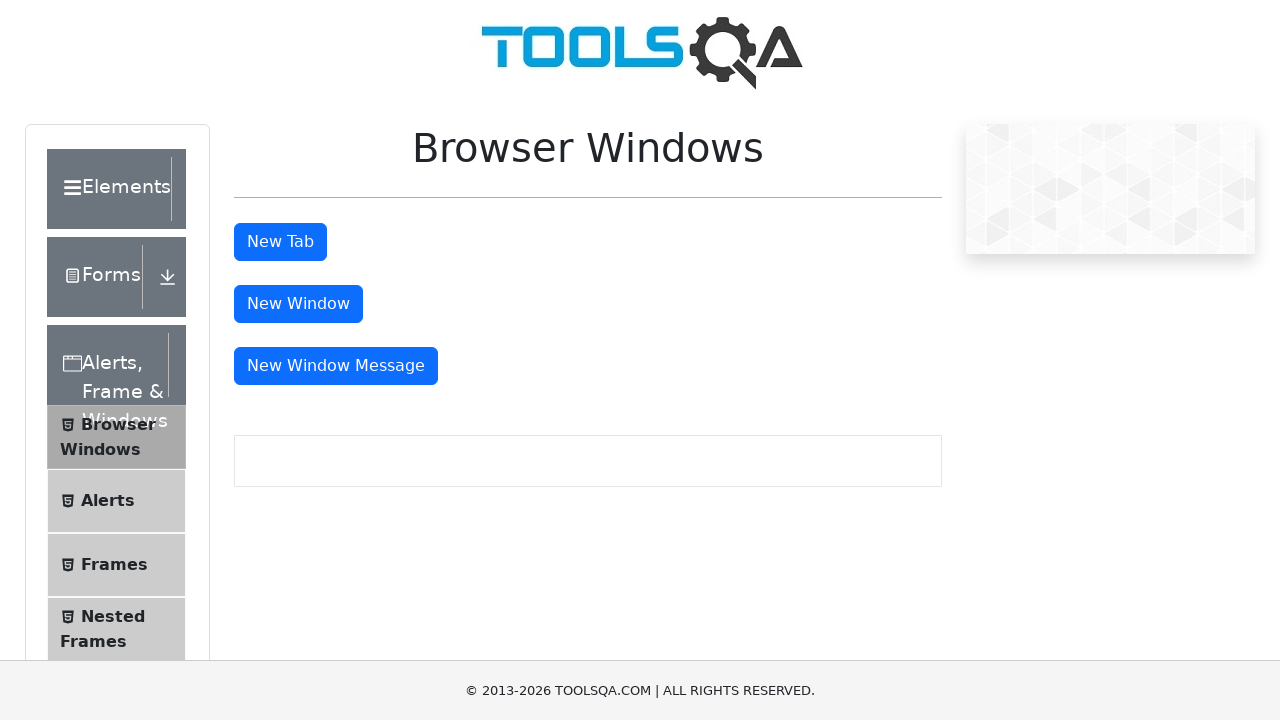

Navigated to browser windows demo page
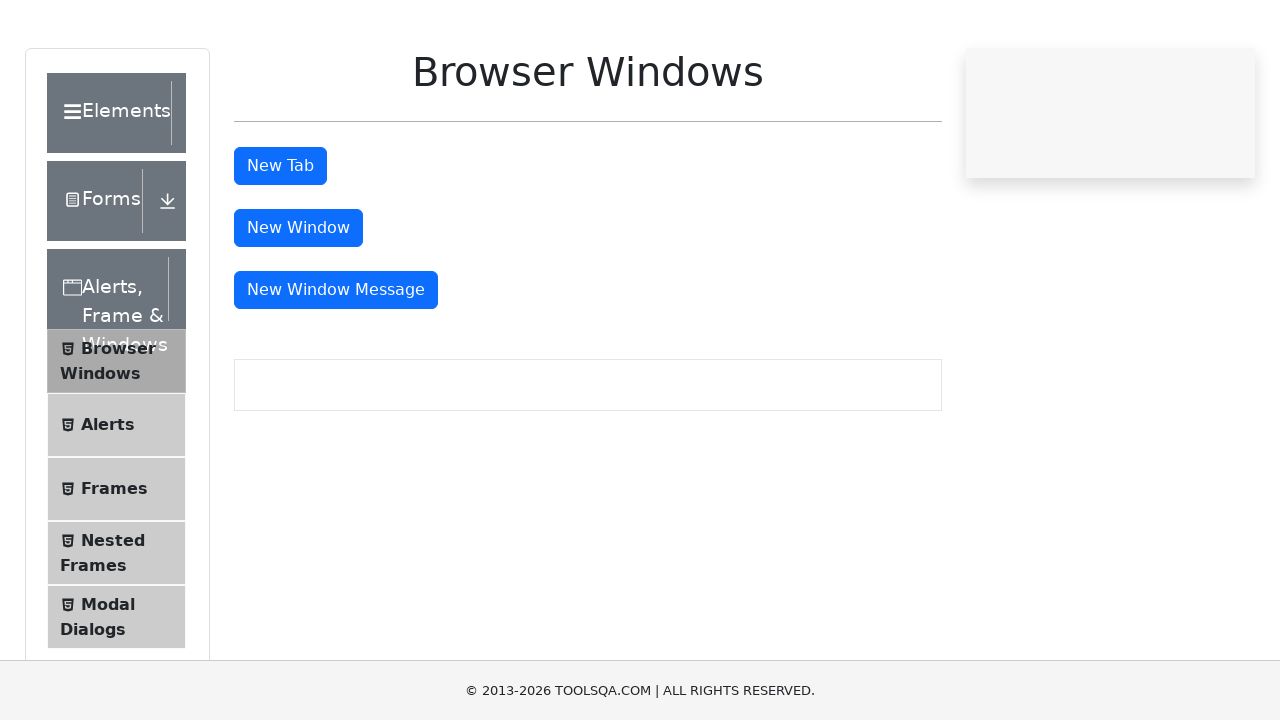

Page fully loaded (domcontentloaded event fired)
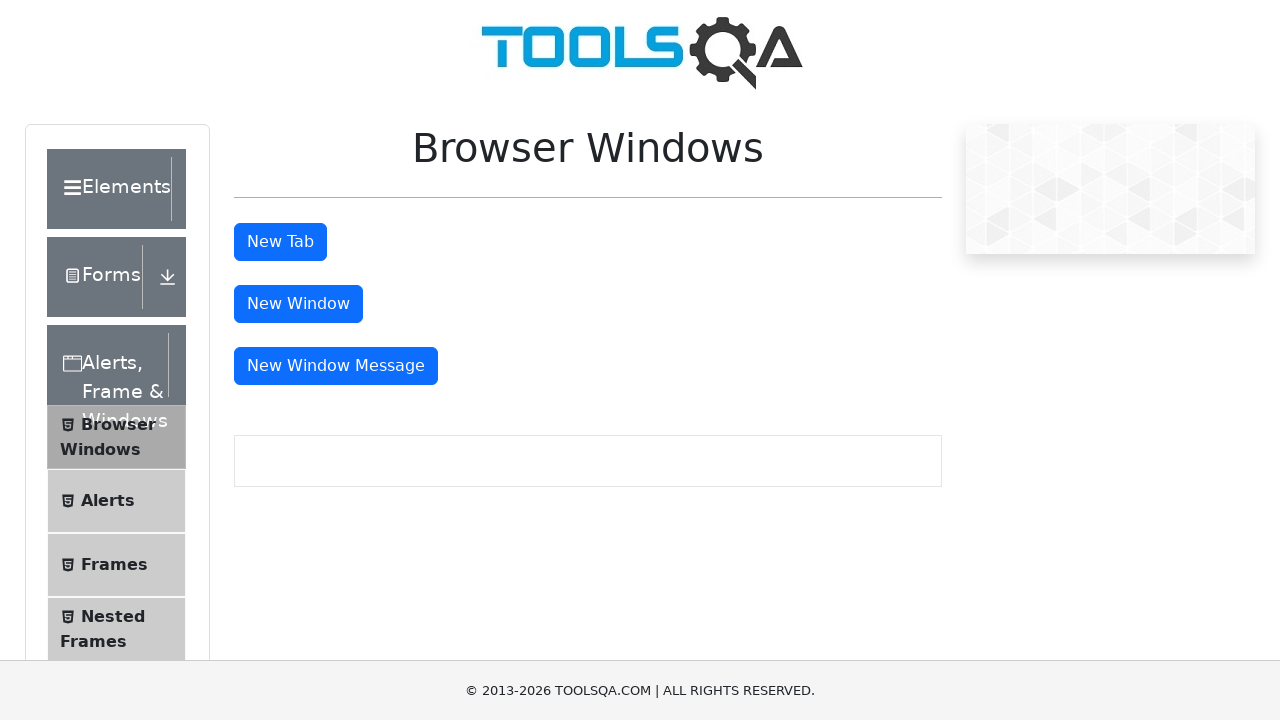

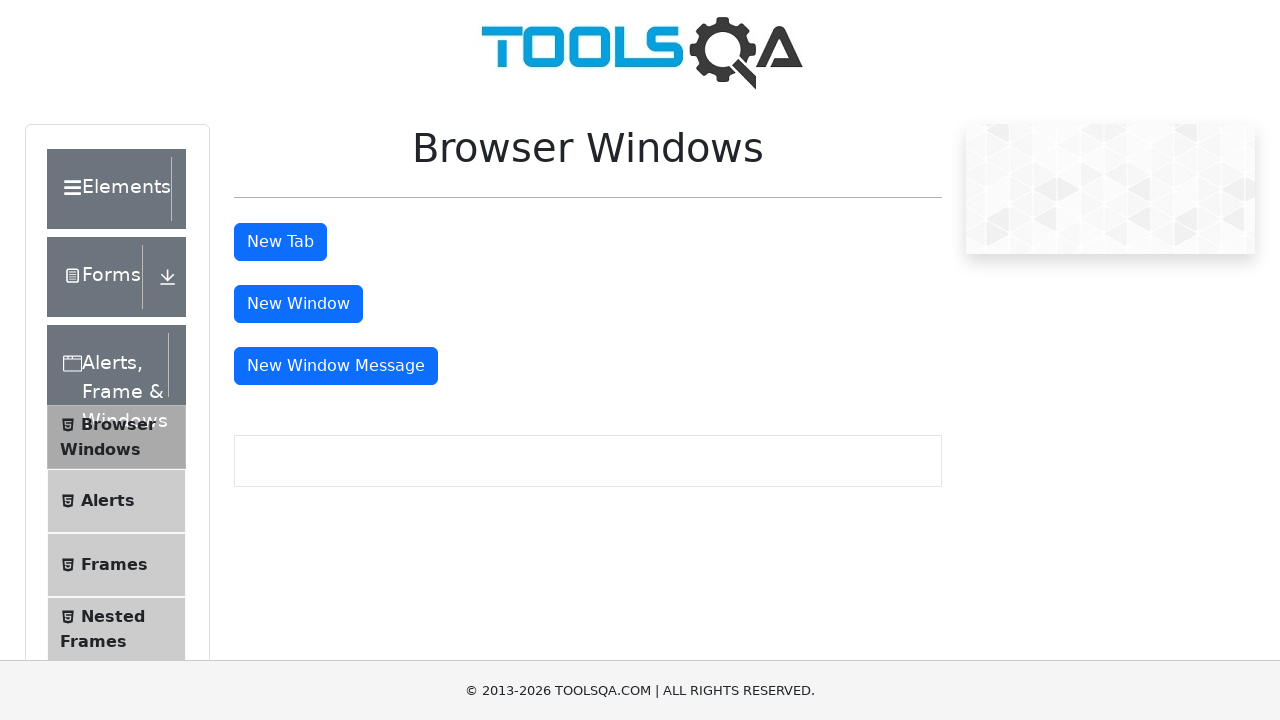